Tests JavaScript alert handling by clicking the first button, accepting the alert, and verifying the success message

Starting URL: https://the-internet.herokuapp.com/javascript_alerts

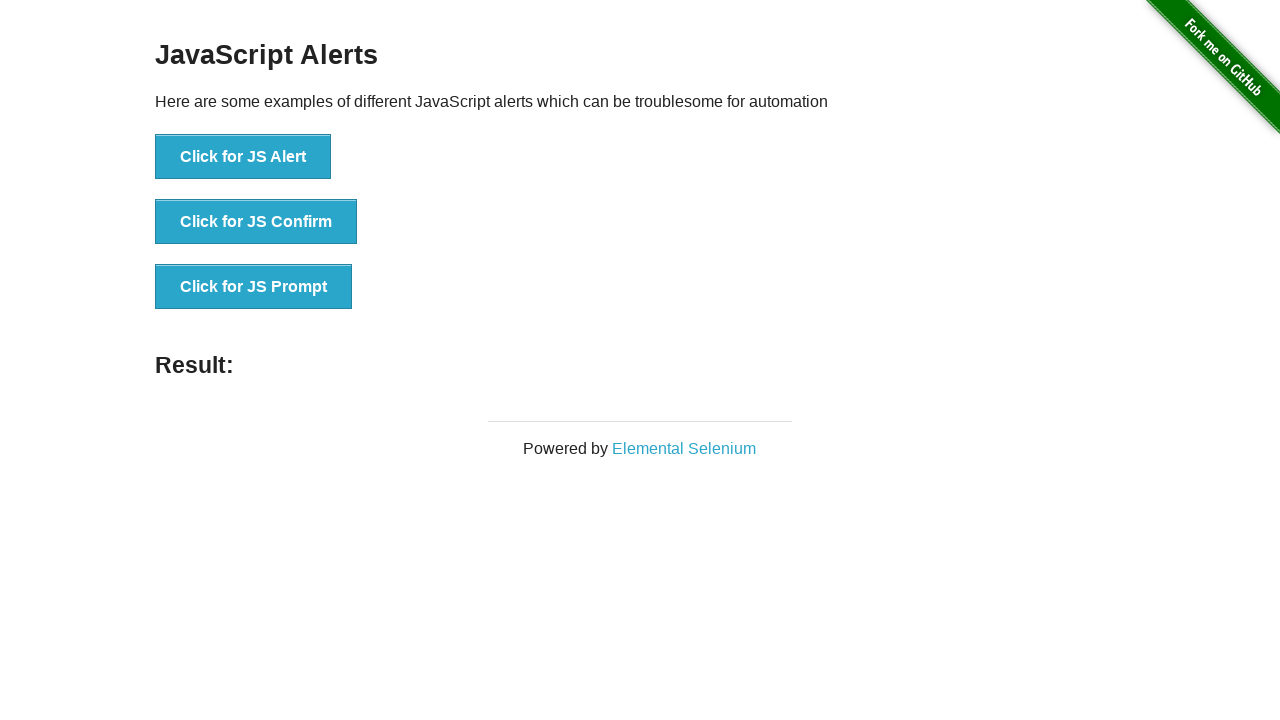

Clicked the first button to trigger JavaScript alert at (243, 157) on text='Click for JS Alert'
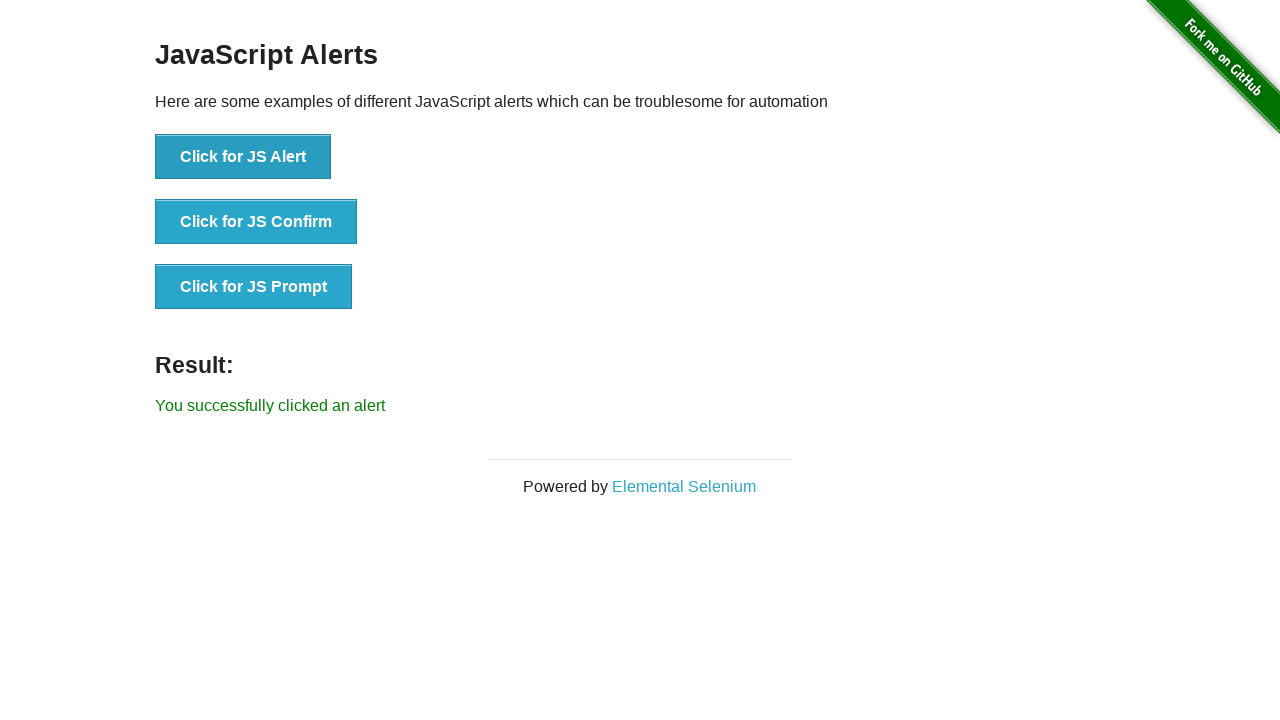

Set up dialog handler to accept alerts
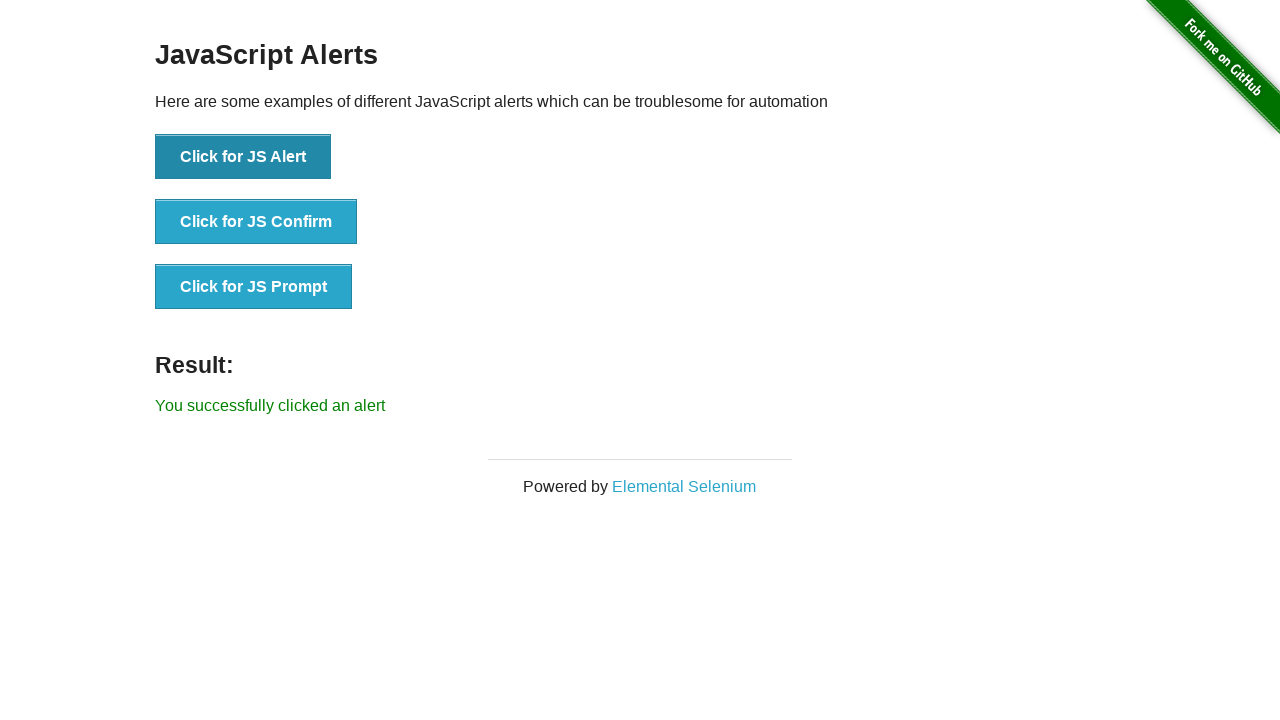

Verified success message appeared after accepting alert
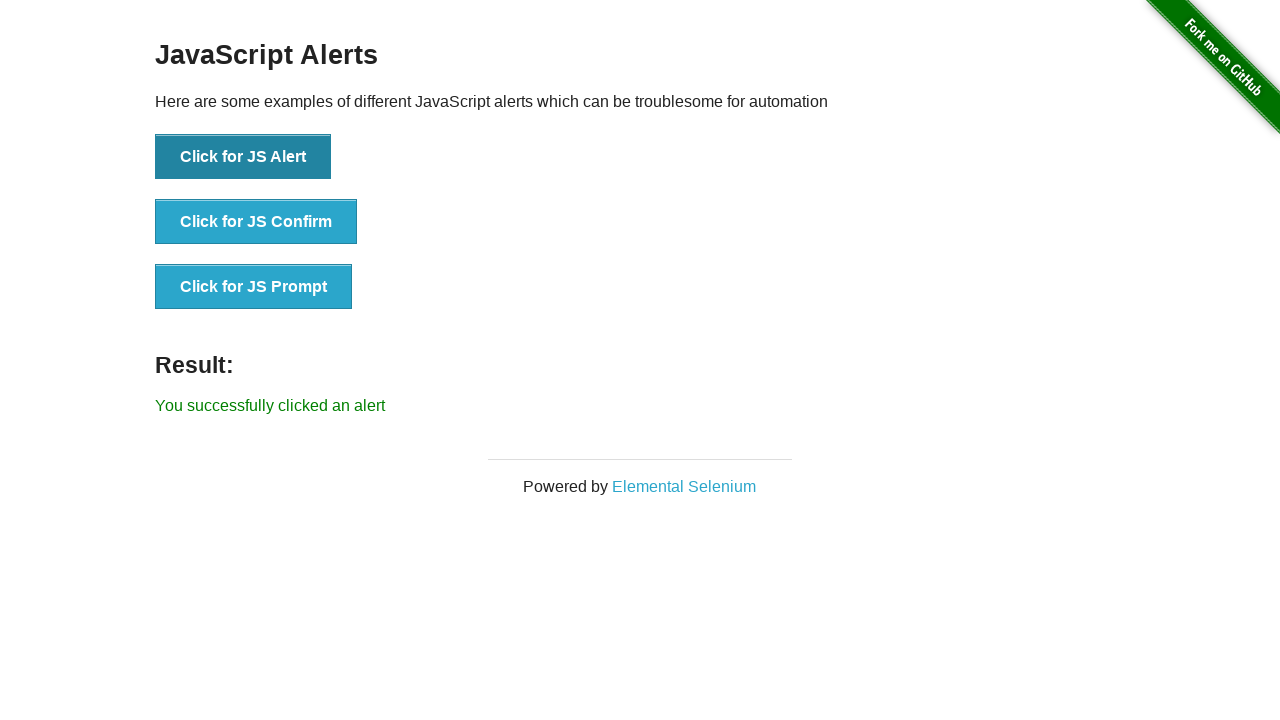

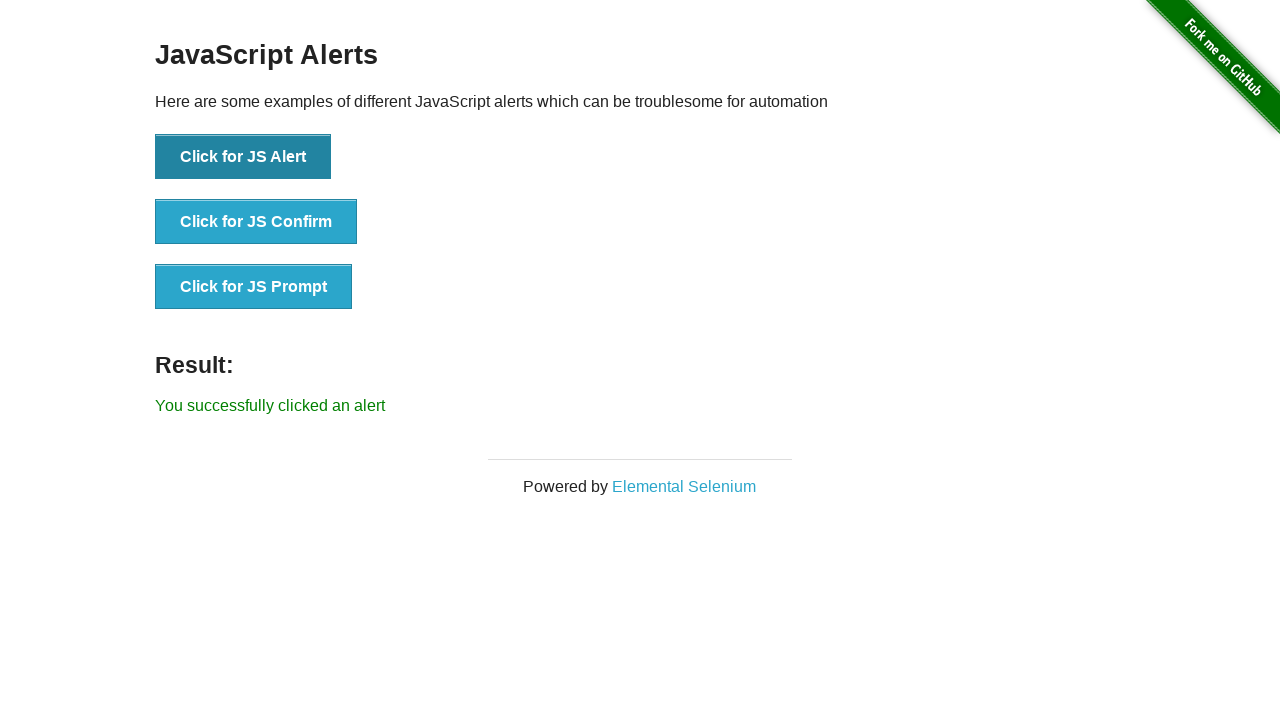